Navigates to the historic weather data page for a city and verifies that the weather data table loads successfully

Starting URL: https://www.timeanddate.com/weather/india/delhi/historic

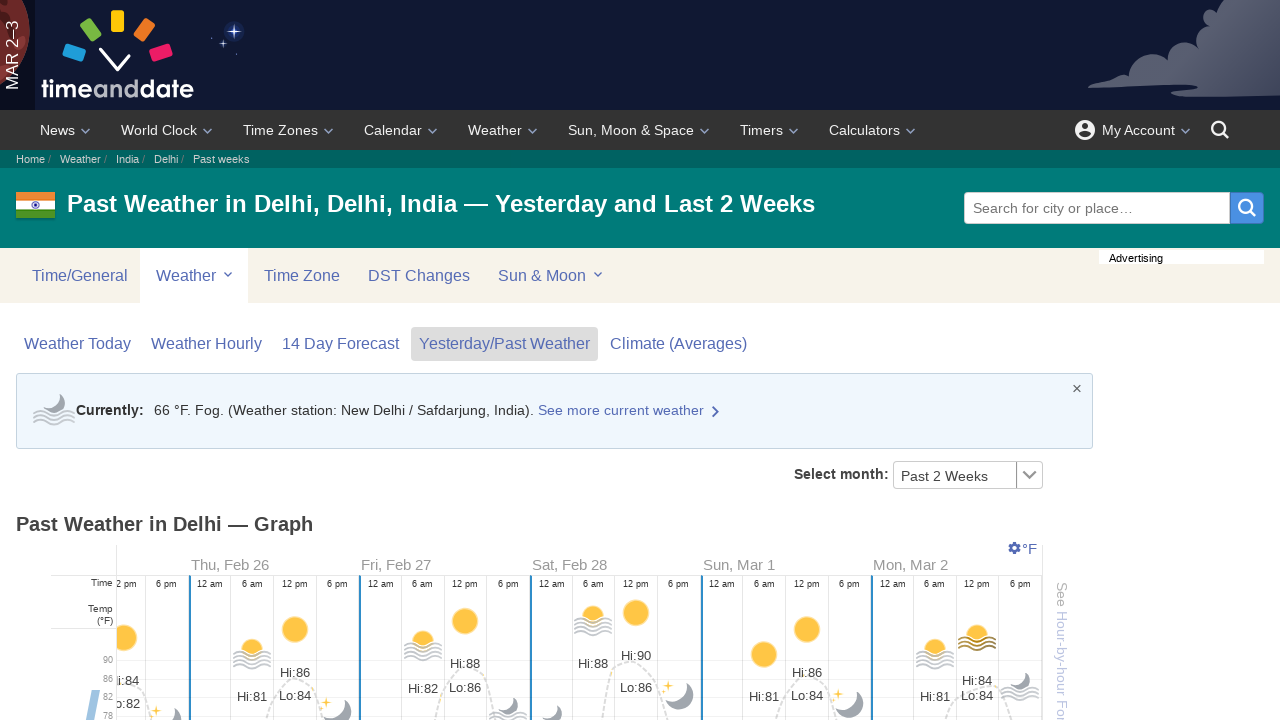

Navigated to historic weather data page for Delhi, India
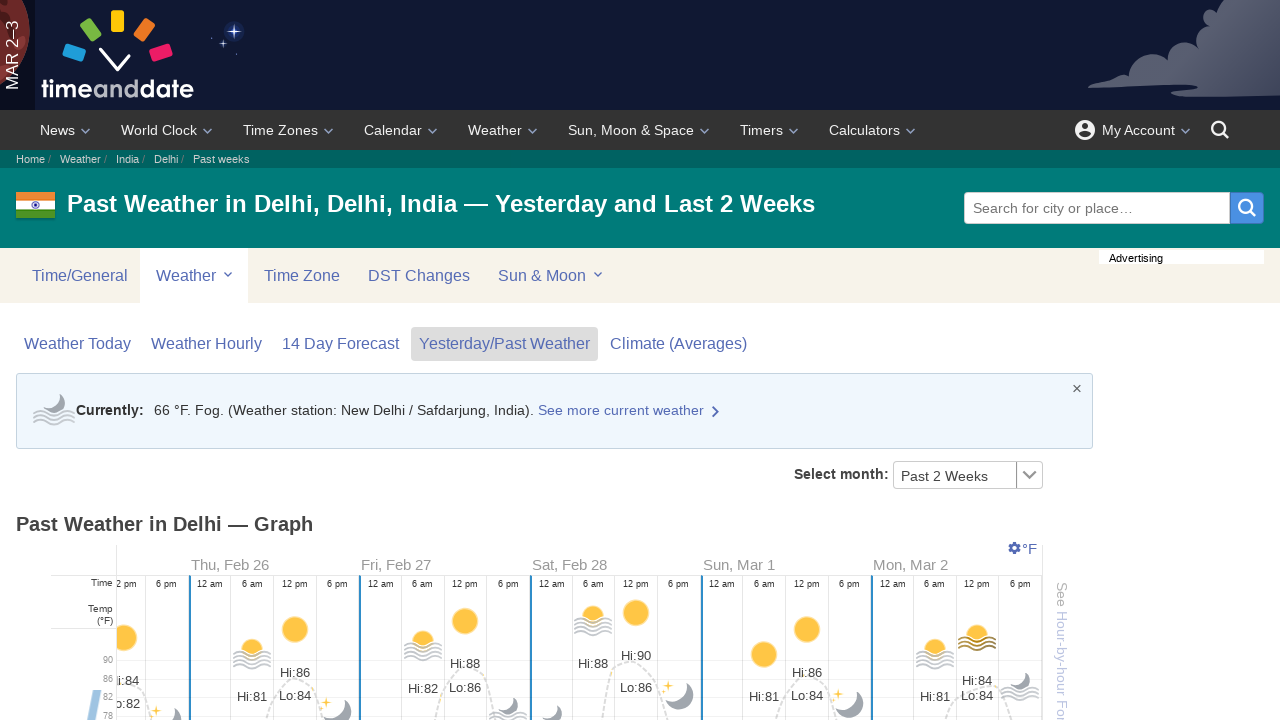

Weather data table loaded successfully
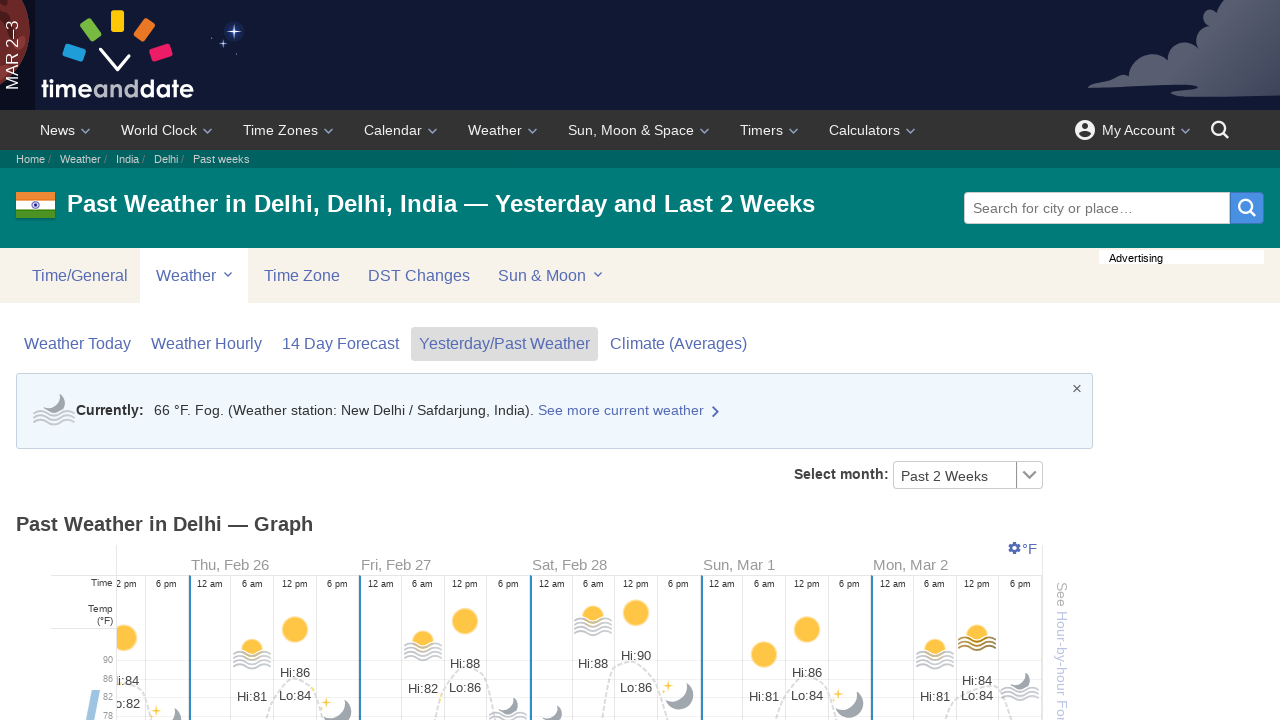

Located weather data table rows
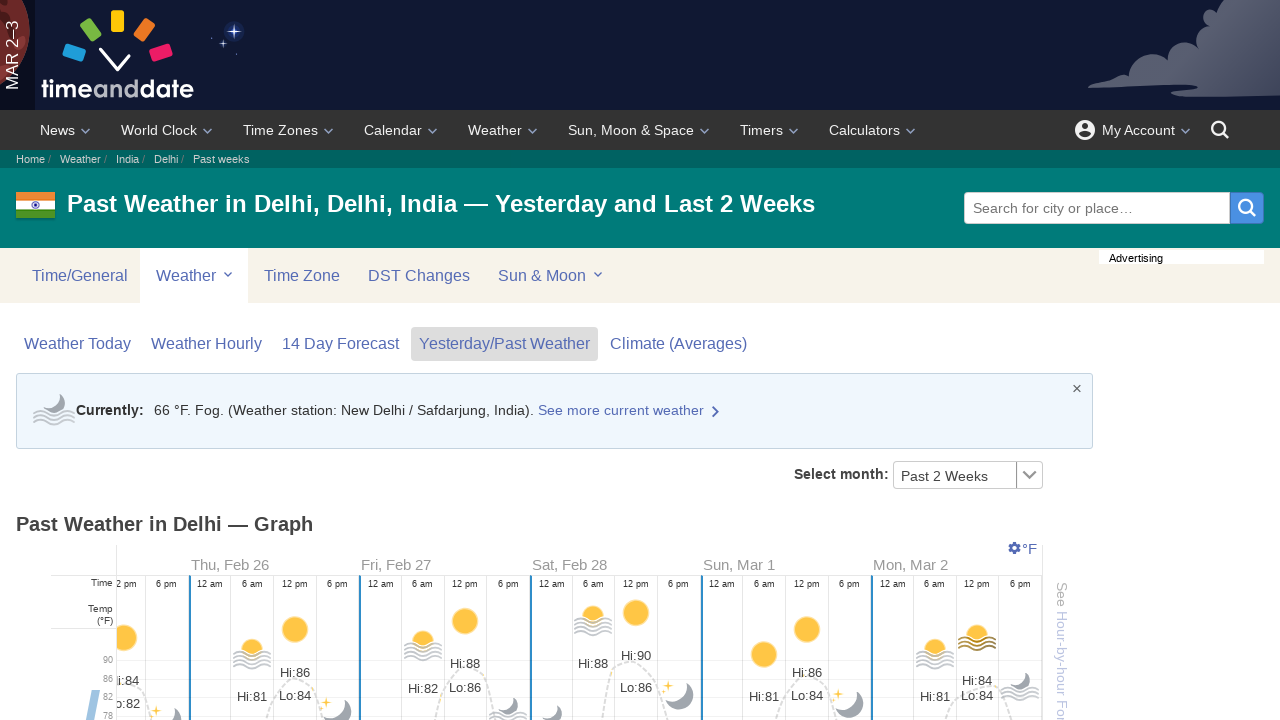

First table row is visible and ready
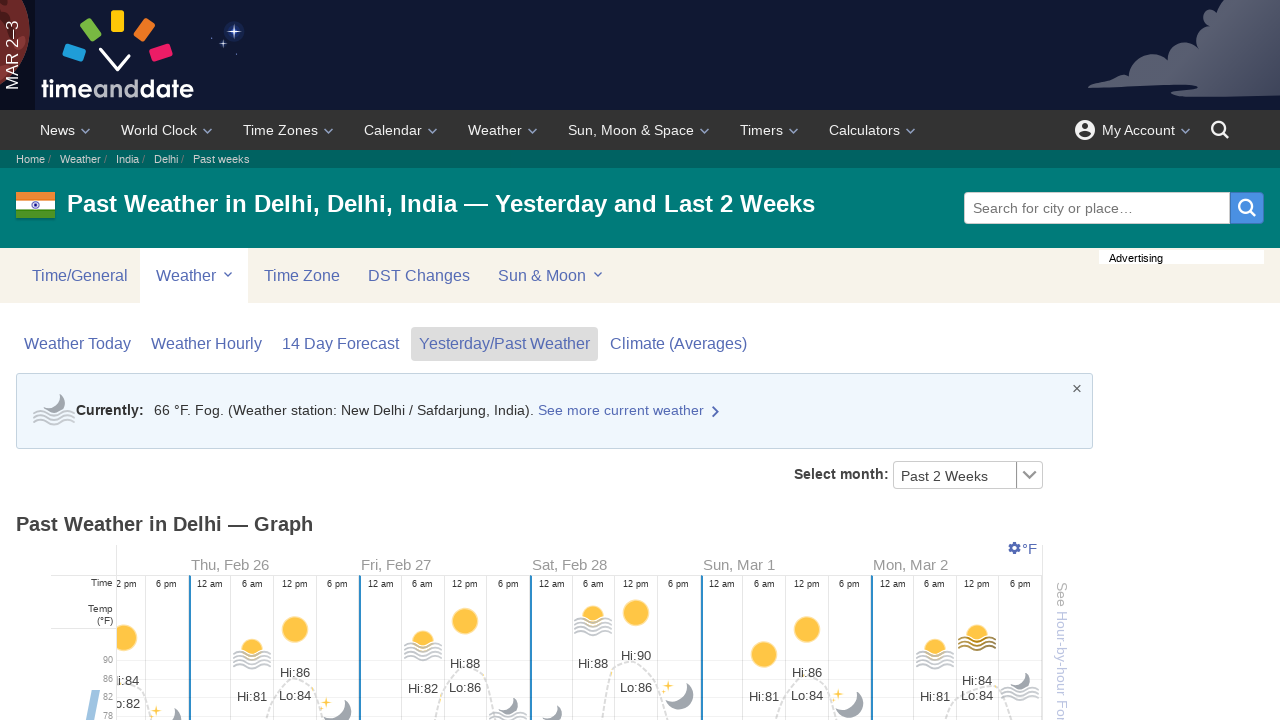

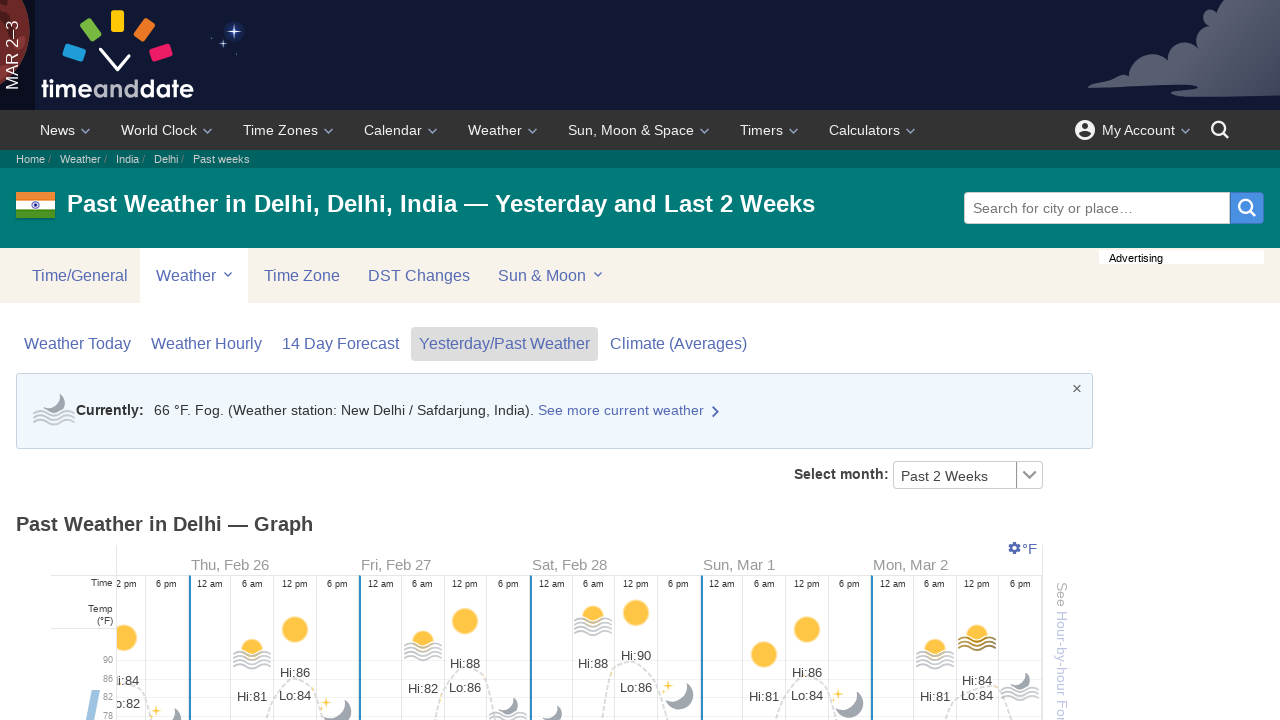